Tests iframe handling by switching to a frame, filling a text input inside it, then switching back to the main content and clicking a navigation link

Starting URL: https://demo.automationtesting.in/Frames.html

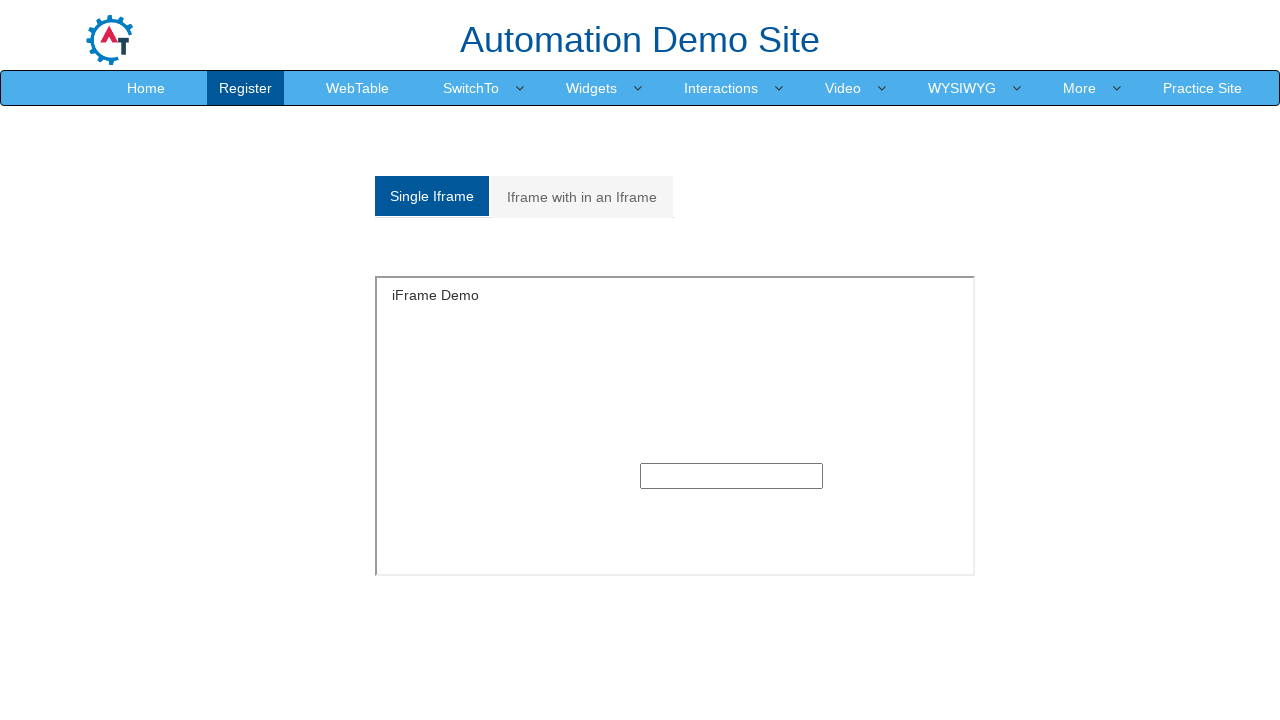

Located the first iframe on the page
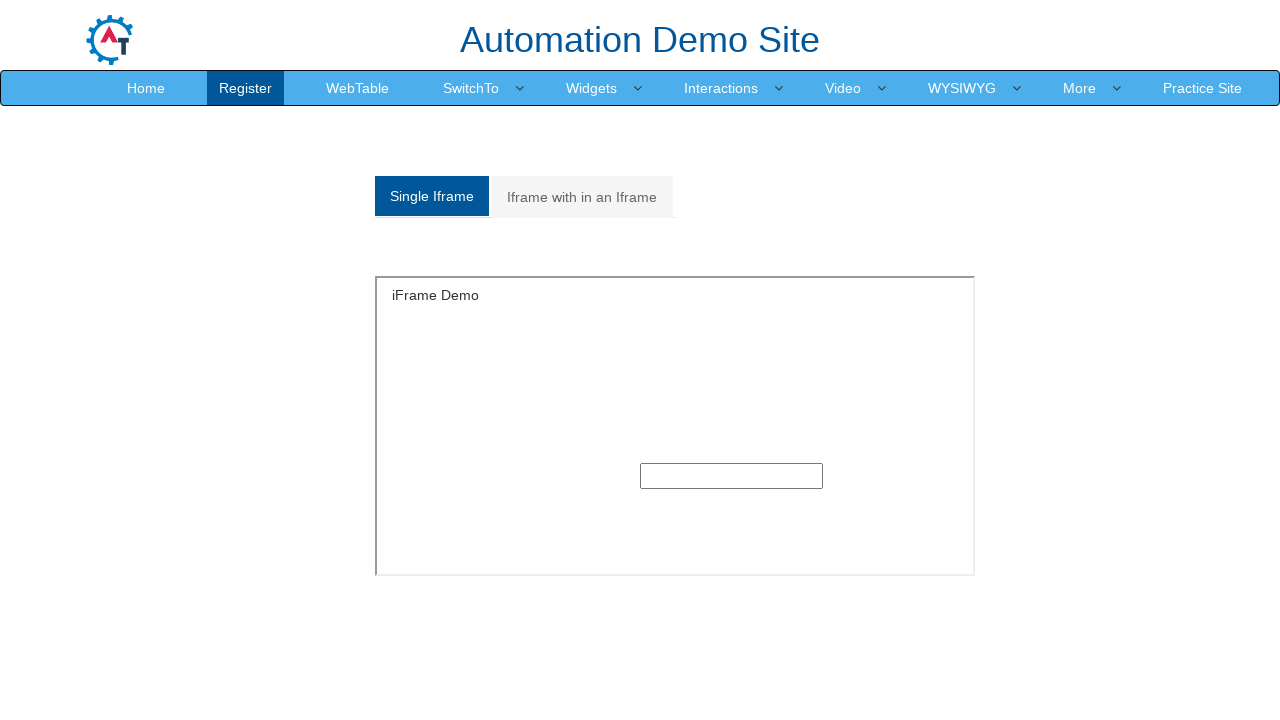

Filled text input inside iframe with 'SpeedWayTech' on iframe >> nth=0 >> internal:control=enter-frame >> input[type='text'] >> nth=0
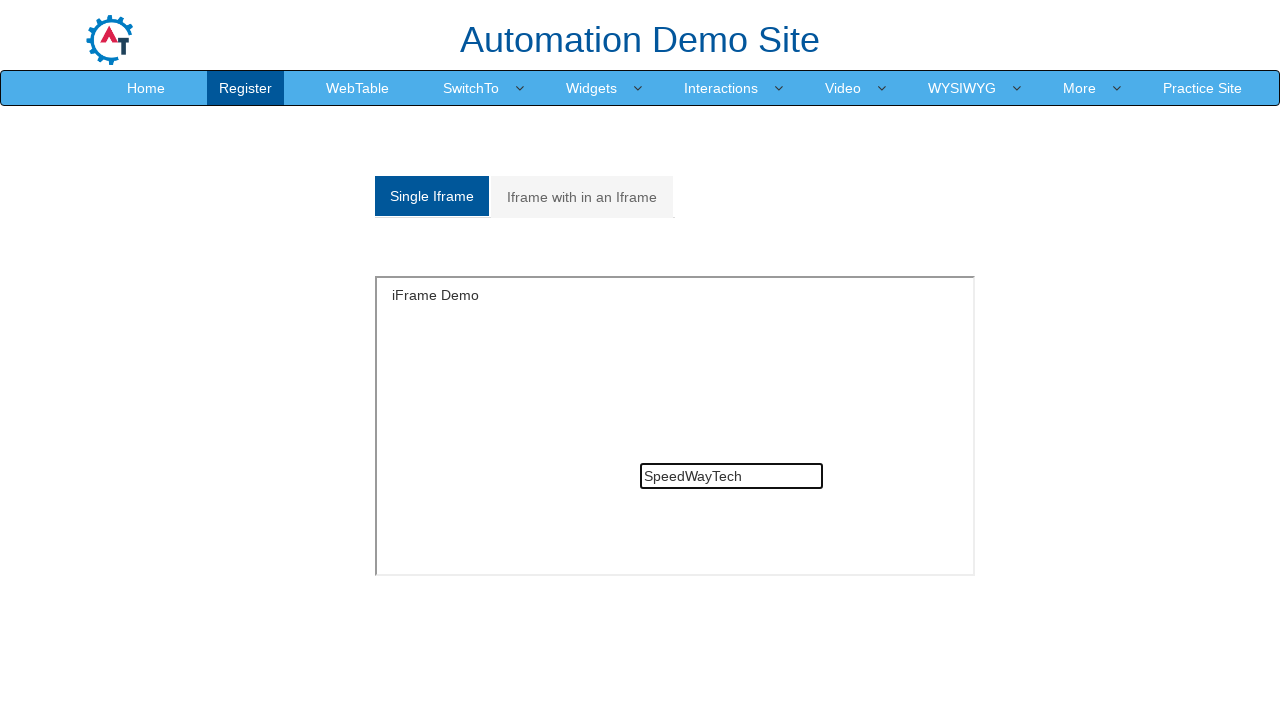

Clicked on 'Practice Site' navigation link in main content at (1202, 88) on text=Practice Site
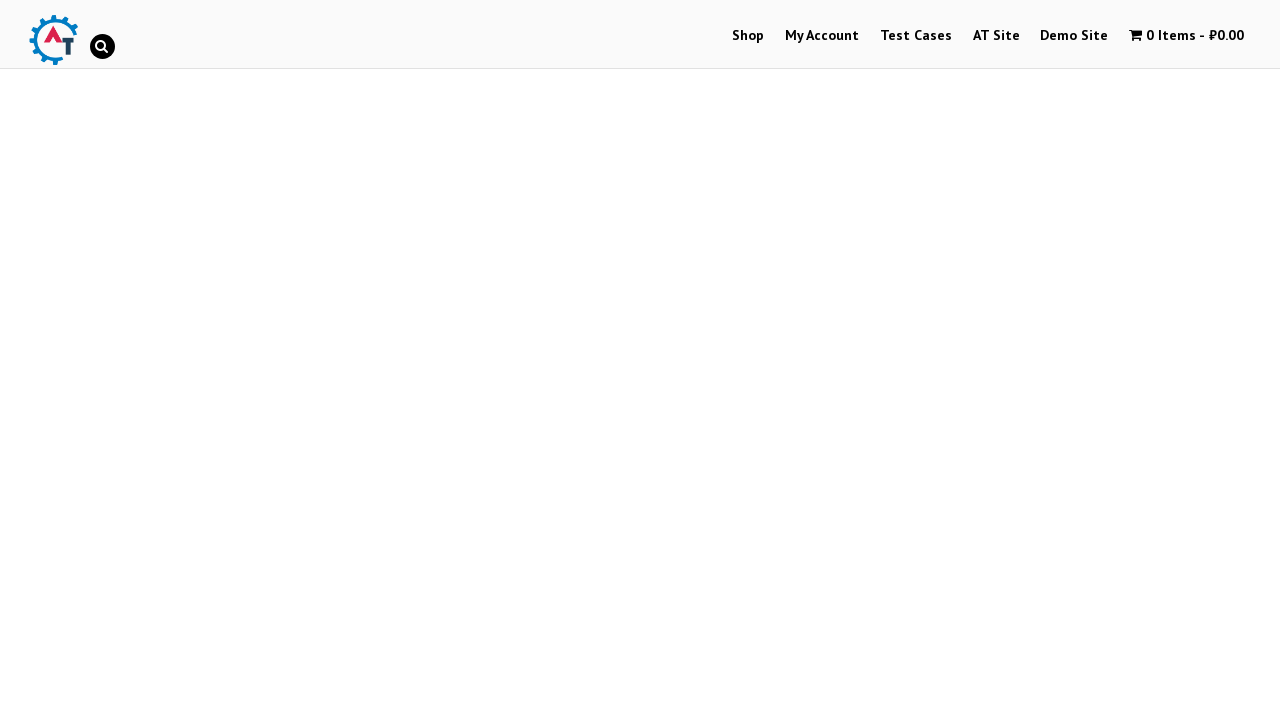

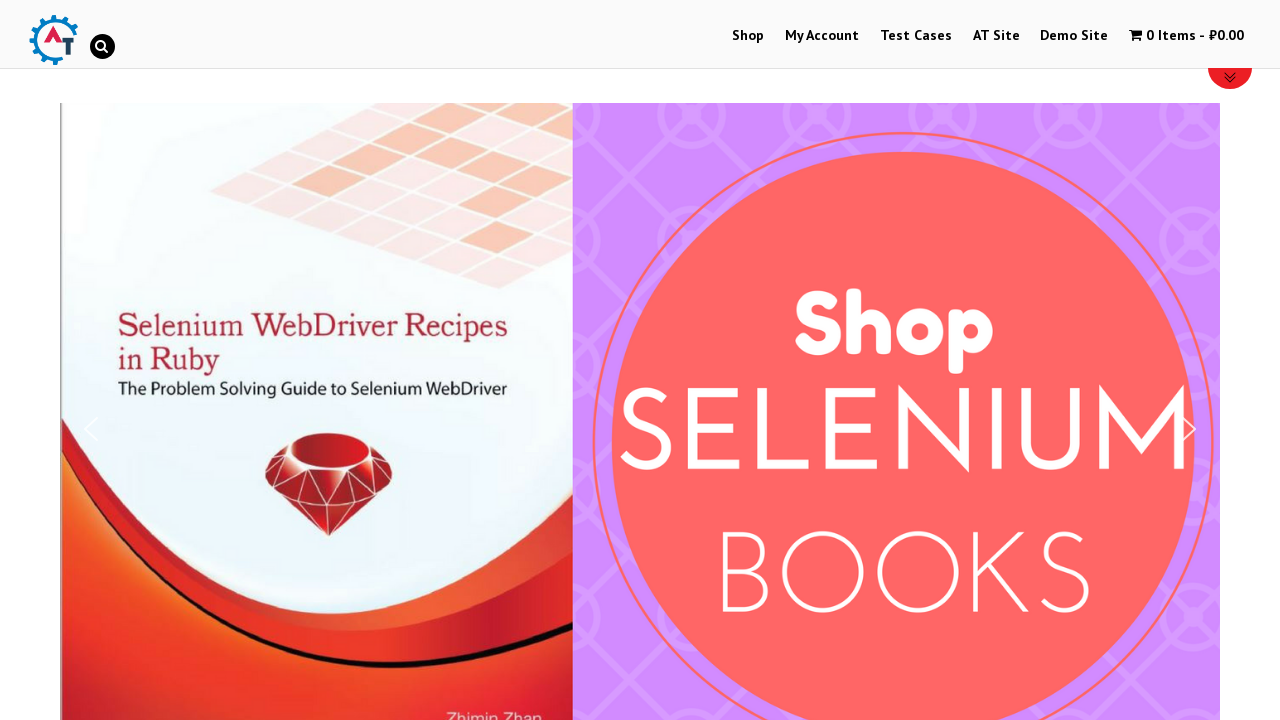